Tests basic browser navigation by loading a page, navigating back, and refreshing the page to verify navigation controls work correctly.

Starting URL: https://toolsqa.com

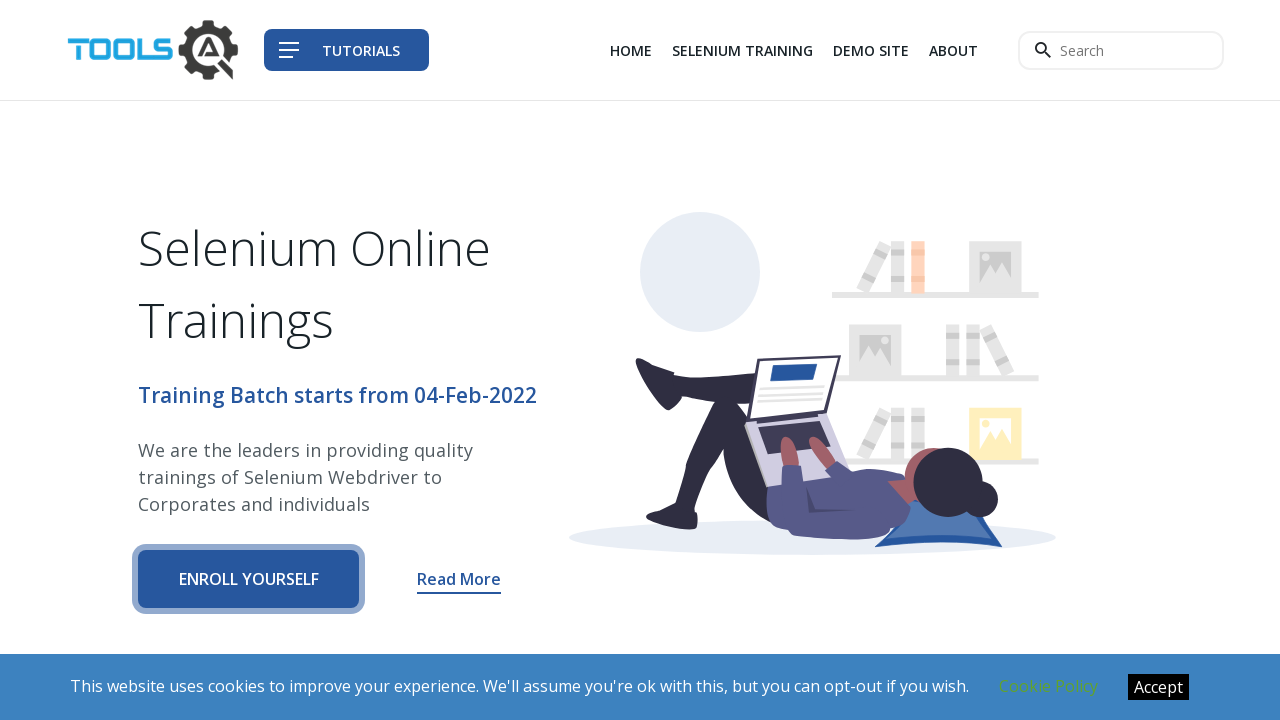

Page loaded - DOM content ready after initial navigation to https://toolsqa.com
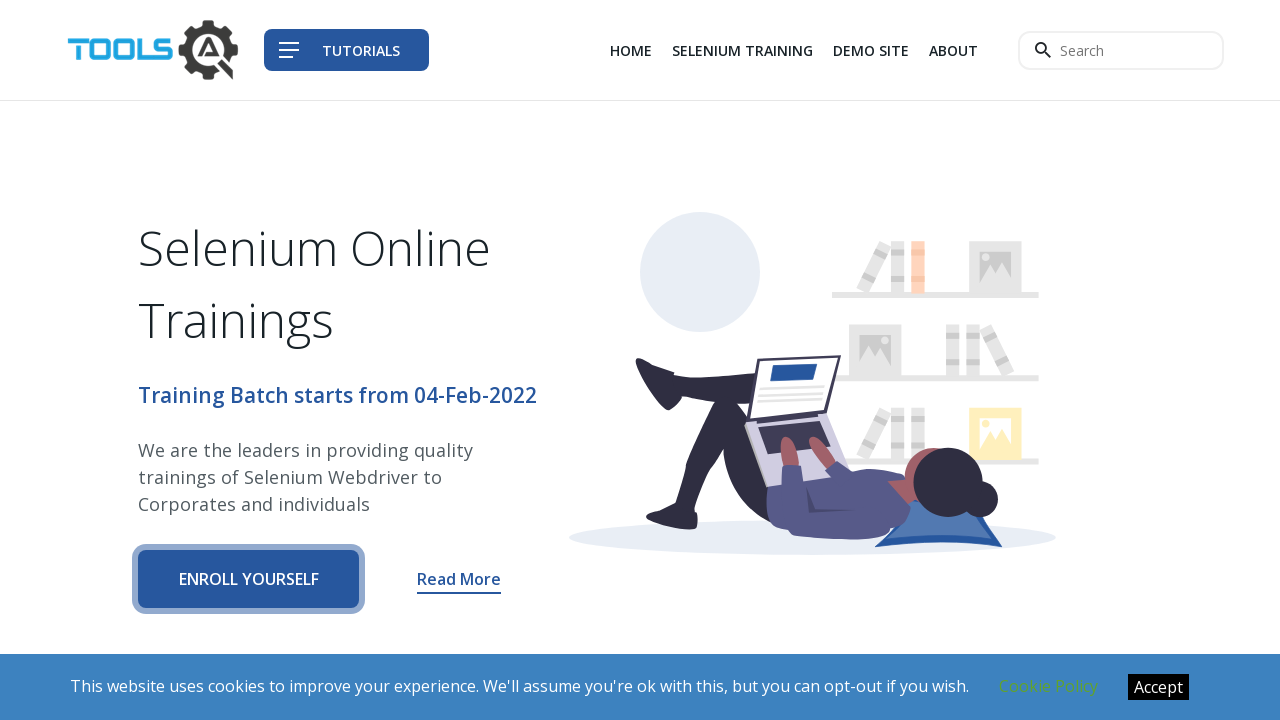

Navigated back using browser history
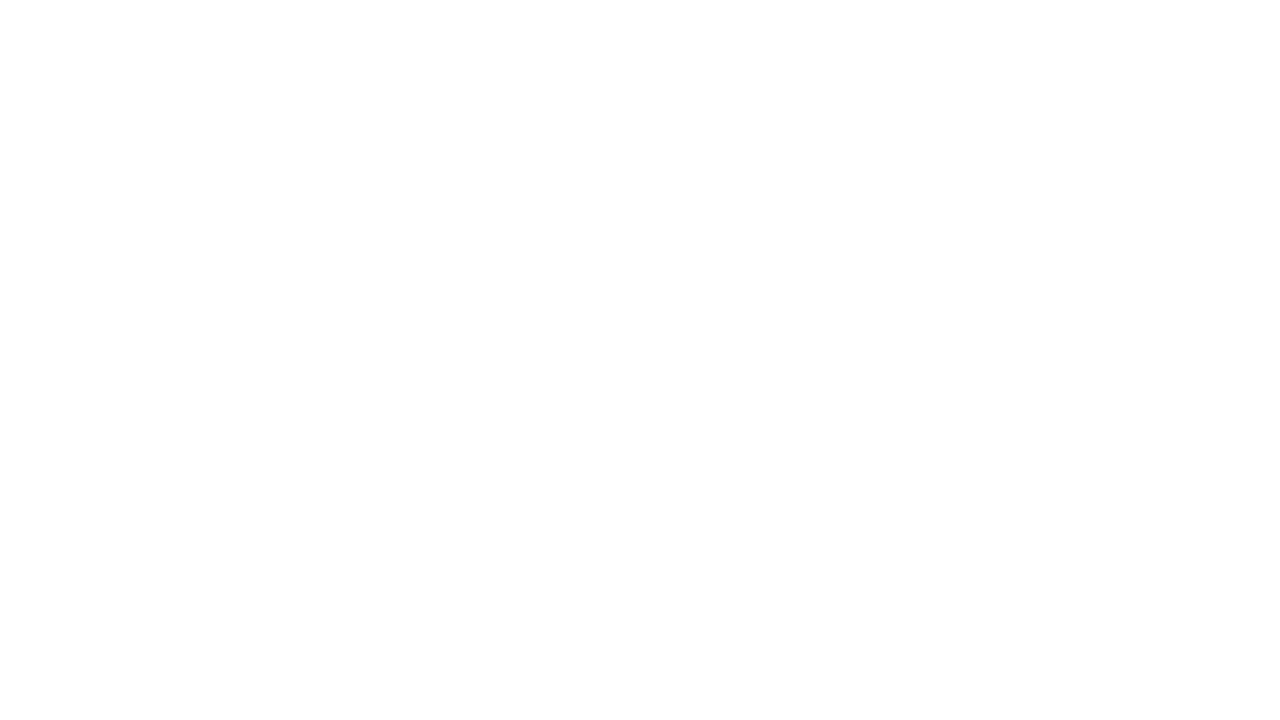

Page loaded - DOM content ready after navigating back
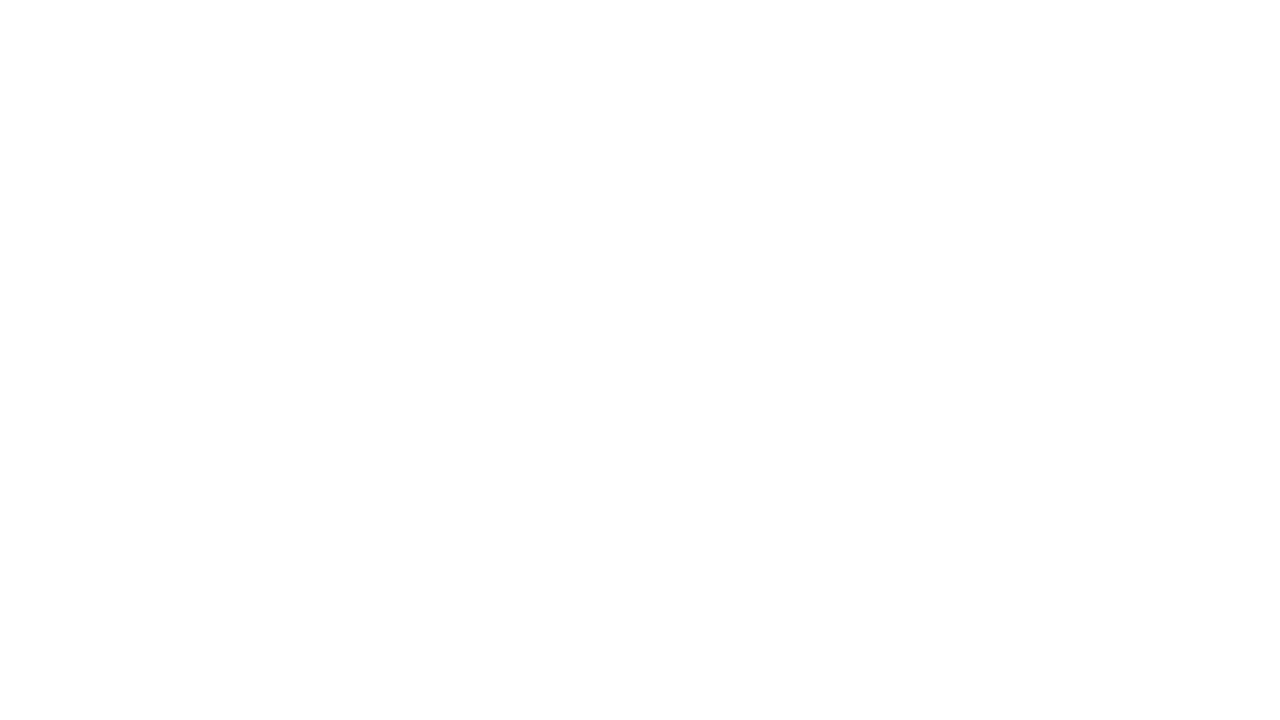

Refreshed the page
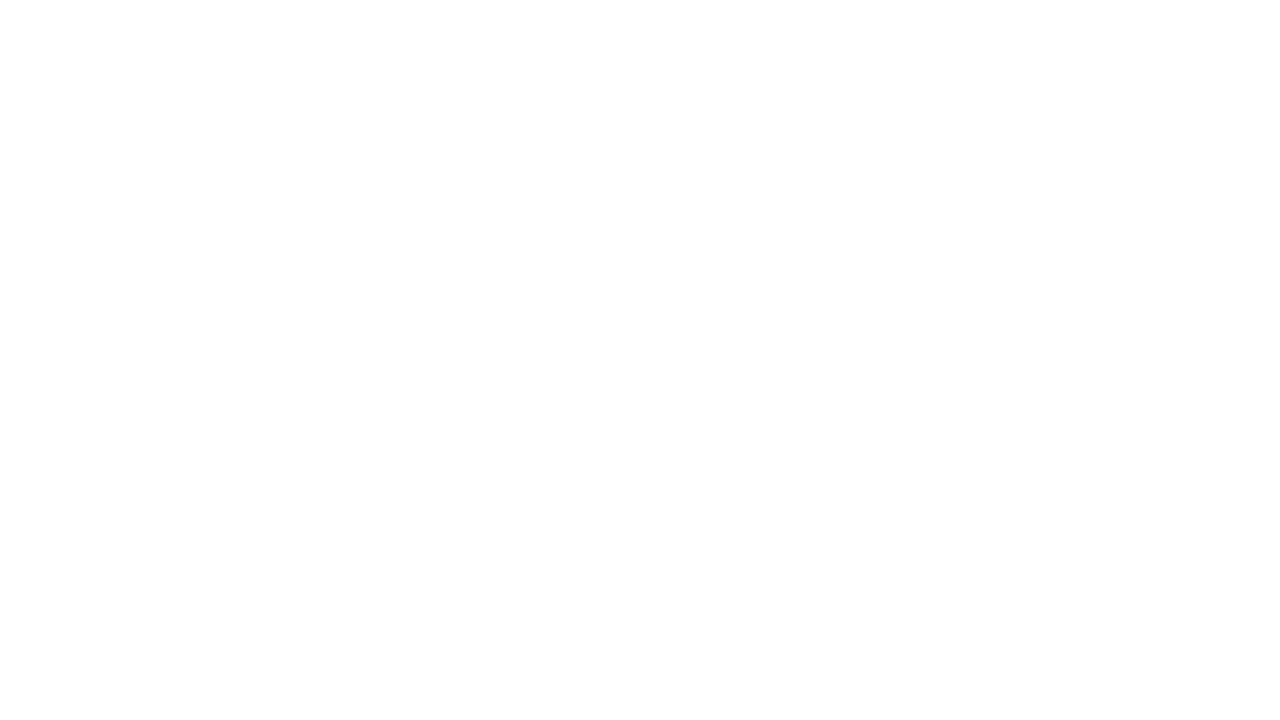

Page loaded - DOM content ready after page refresh
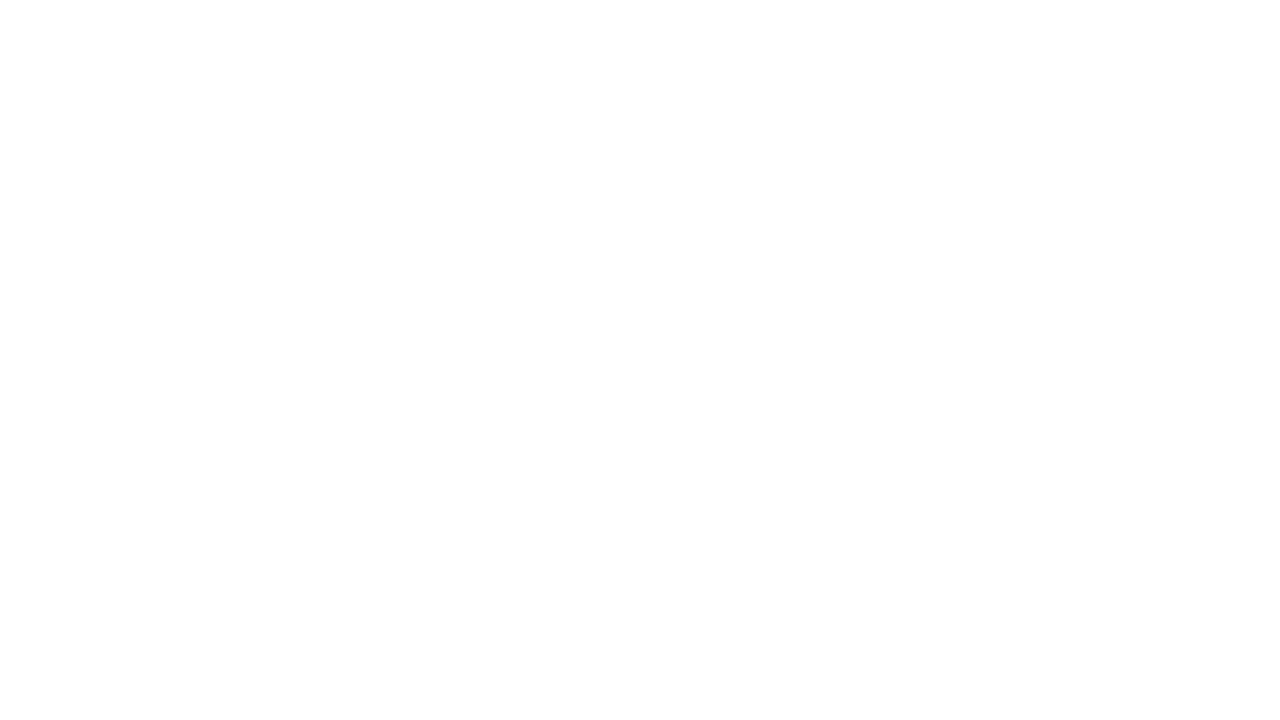

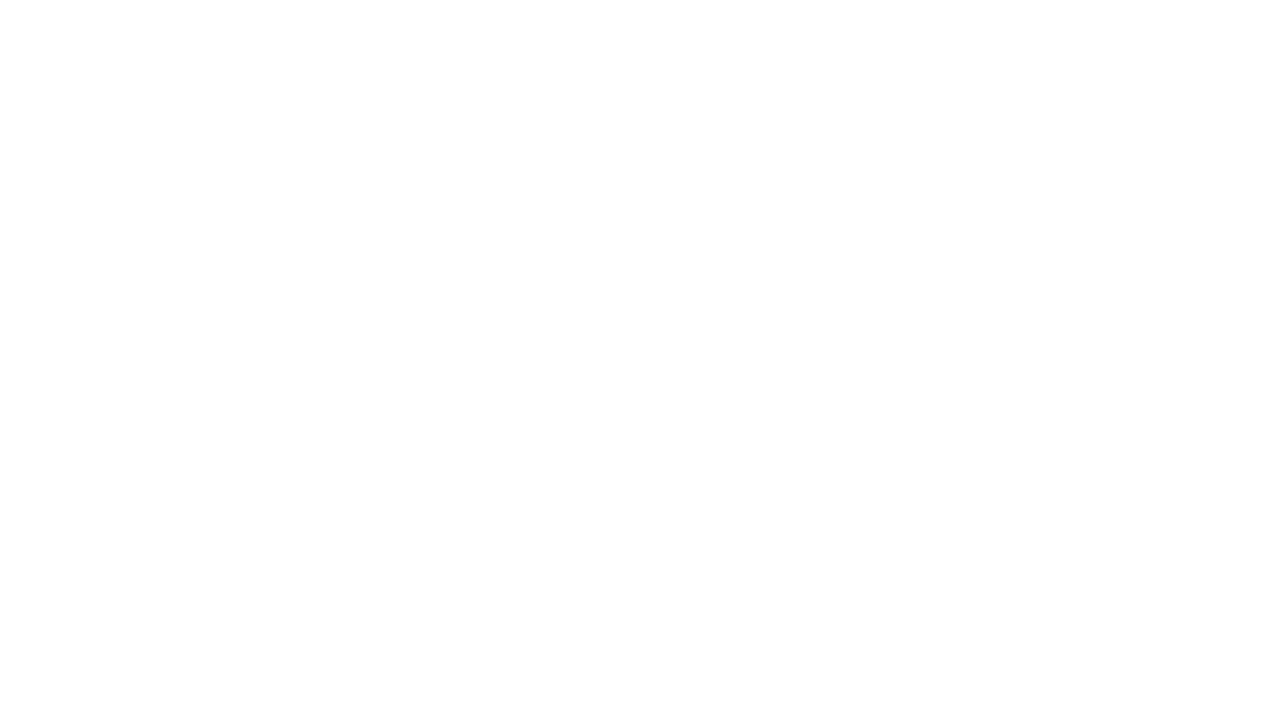